Tests tooltip functionality by hovering over the age input field inside an iframe and verifying the tooltip content appears

Starting URL: http://jqueryui.com/tooltip/

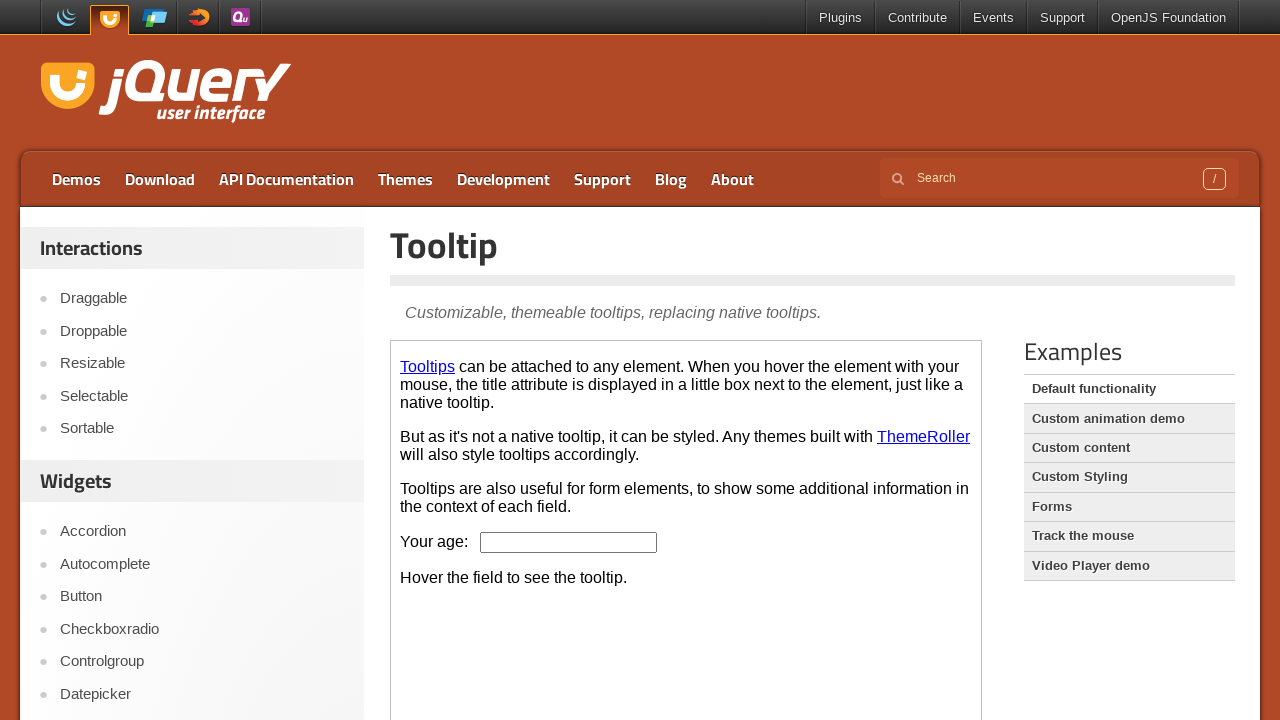

Located the demo iframe
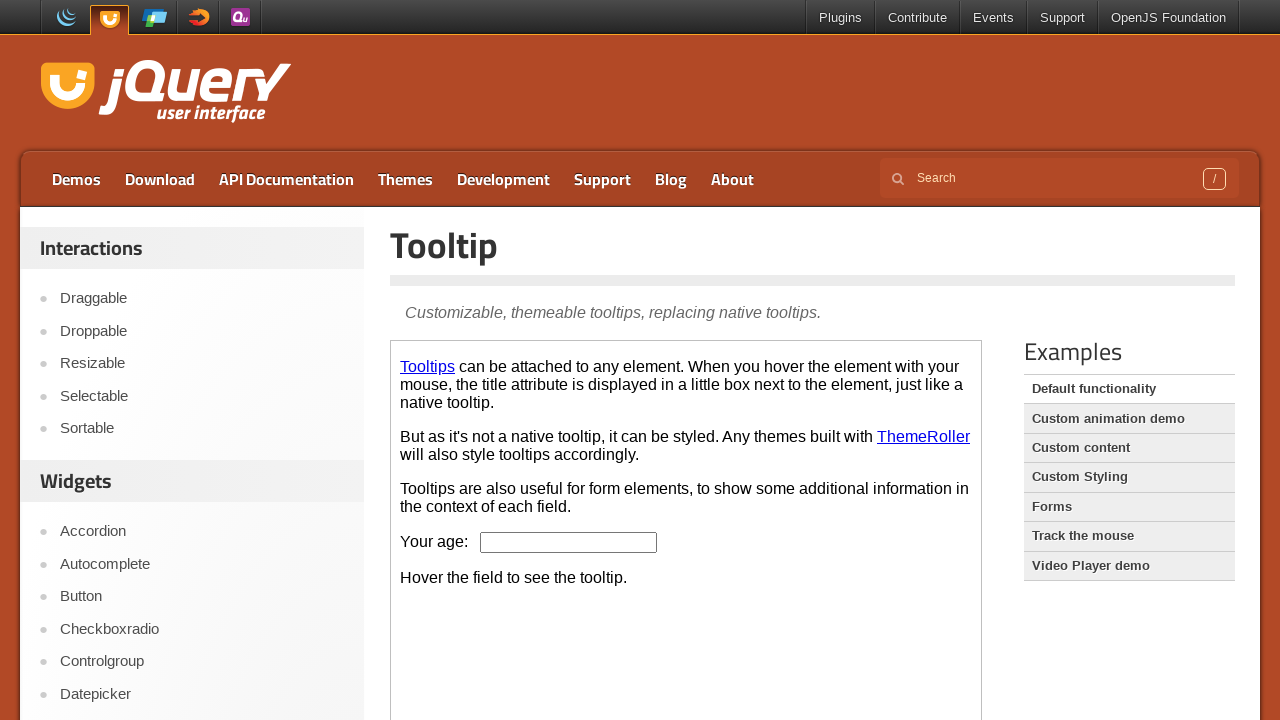

Hovered over age input field to trigger tooltip at (569, 542) on .demo-frame >> internal:control=enter-frame >> #age
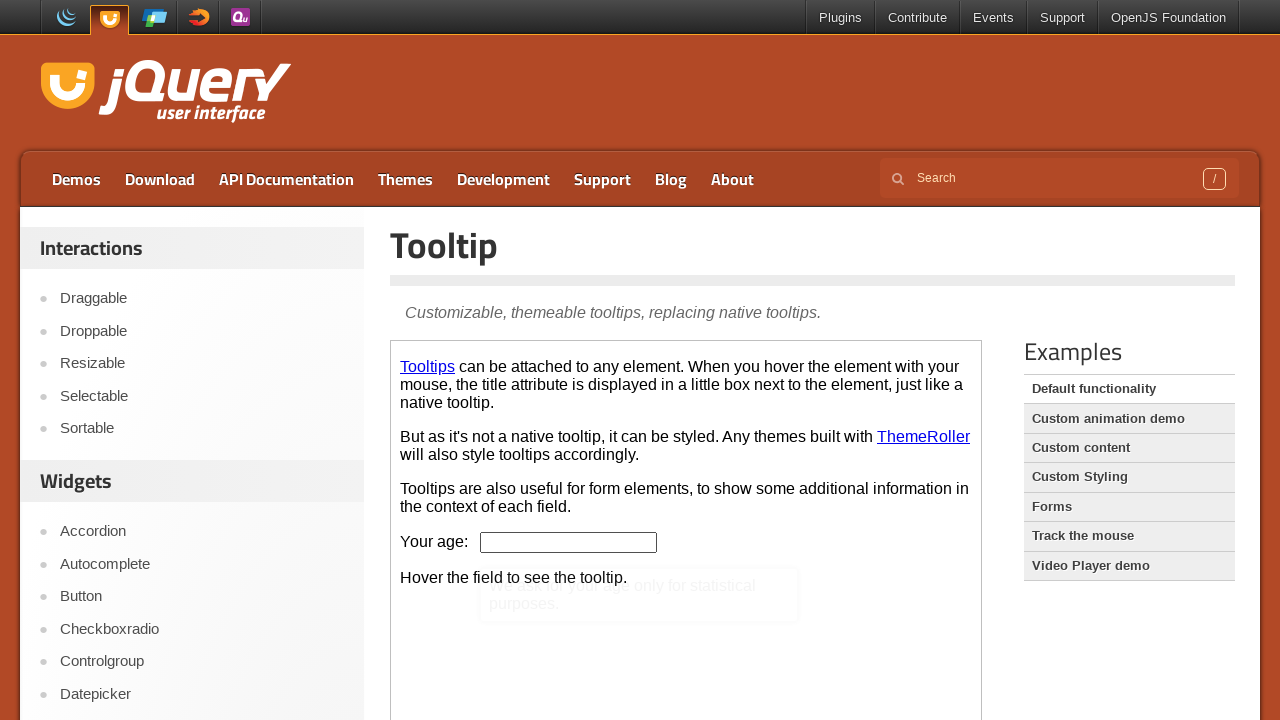

Waited 1000ms for tooltip to appear
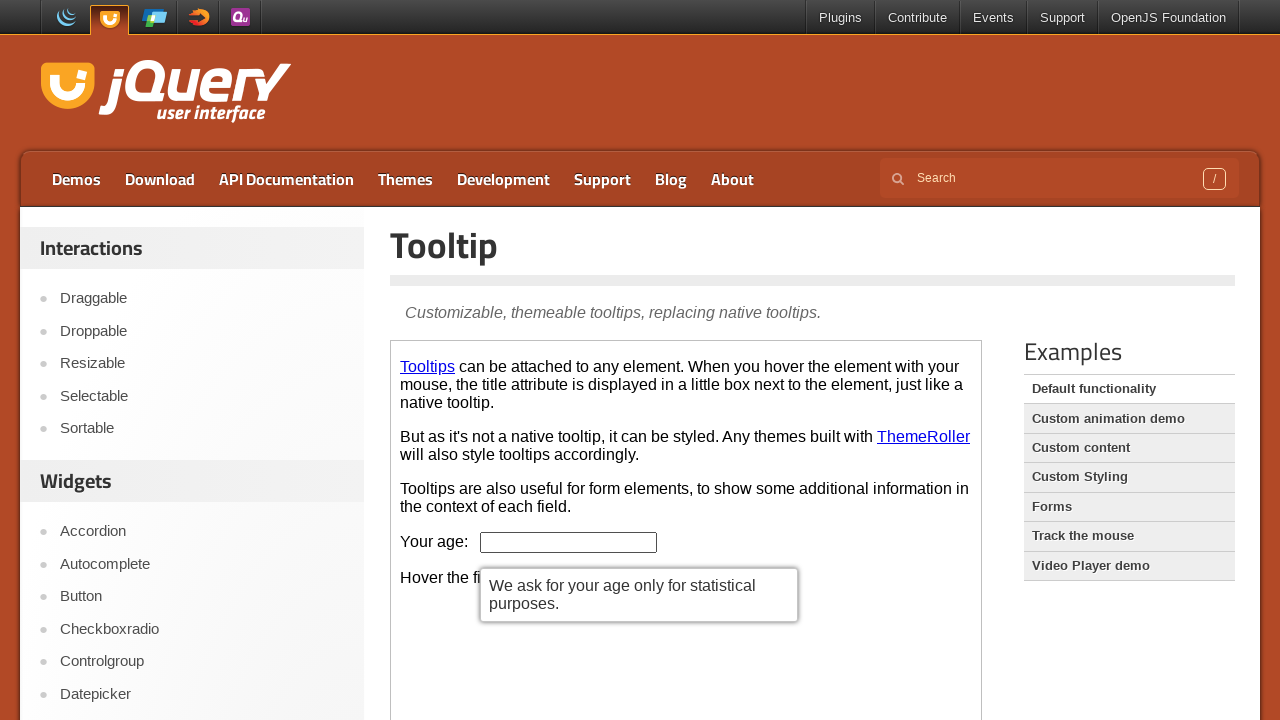

Located tooltip content element
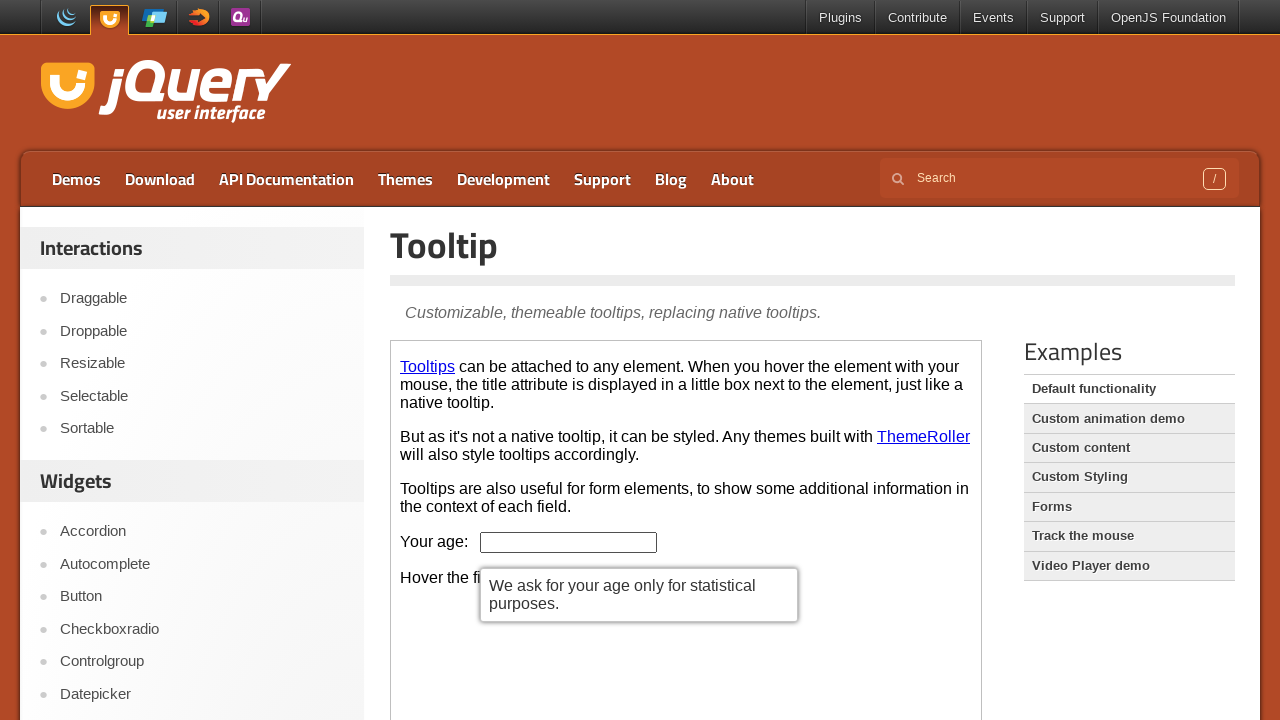

Verified tooltip content is visible
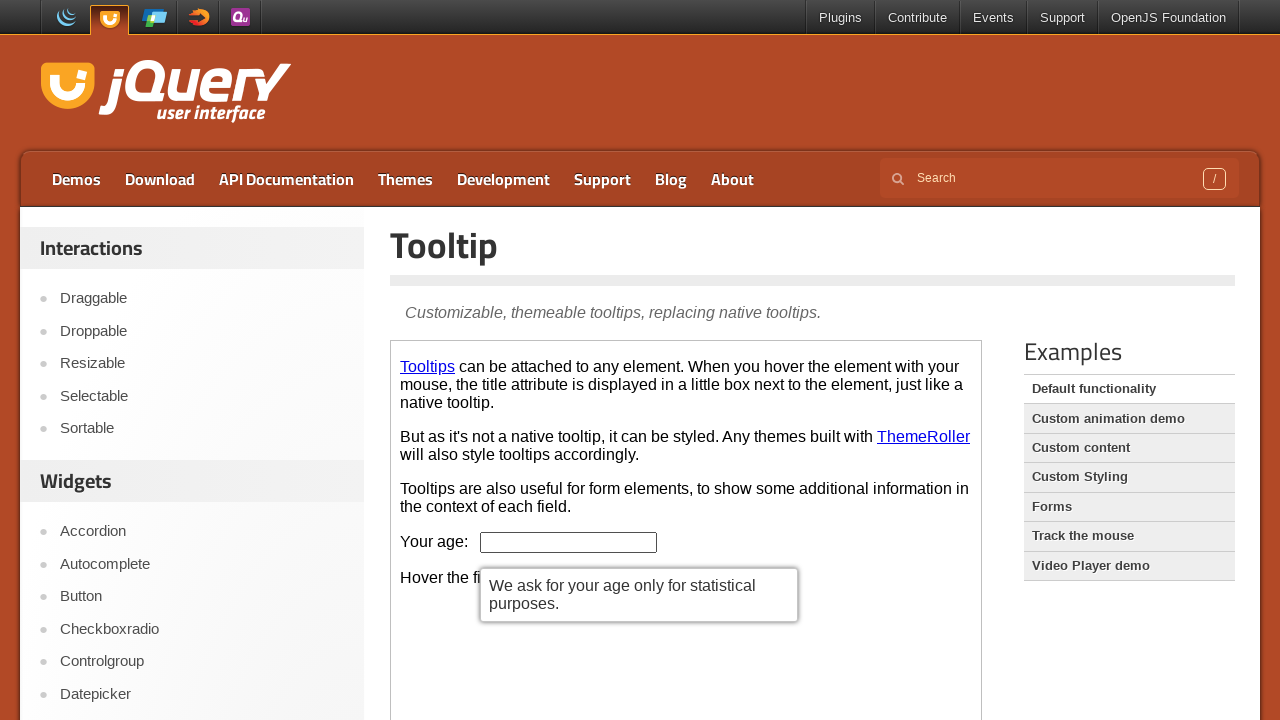

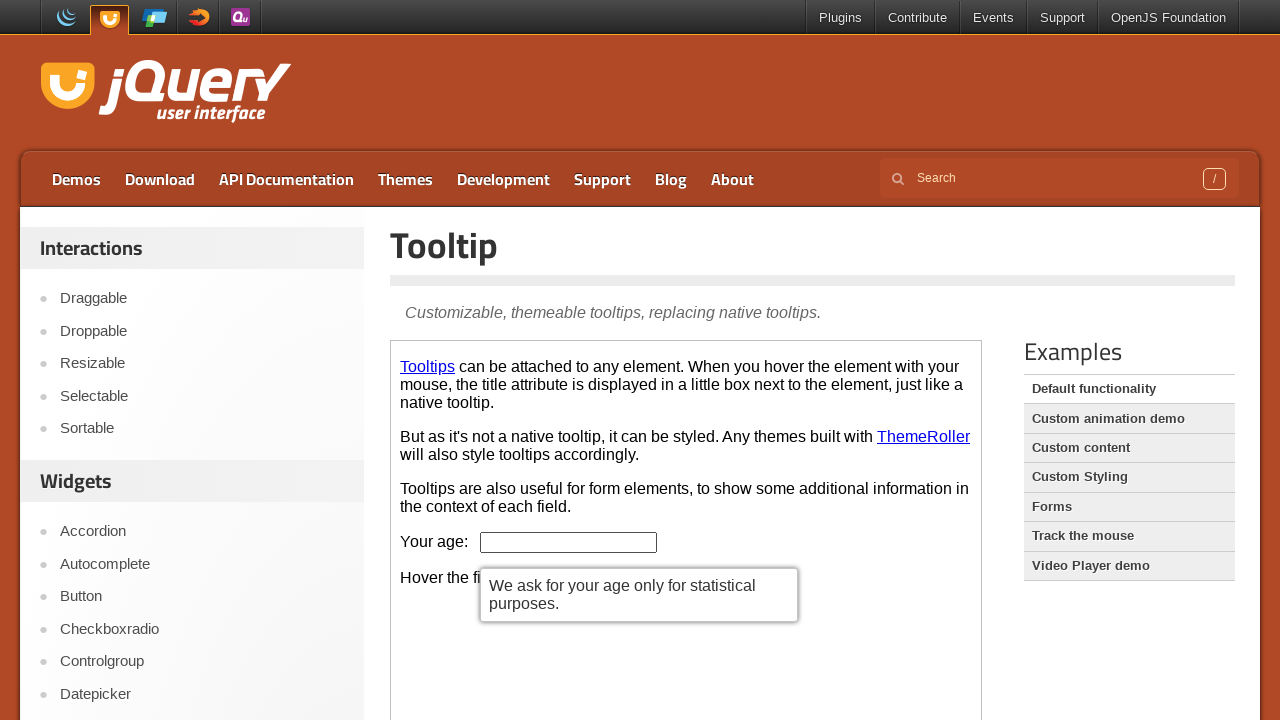